Tests filtering todos by clicking Active, Completed, and All filter links and using back button navigation

Starting URL: https://demo.playwright.dev/todomvc

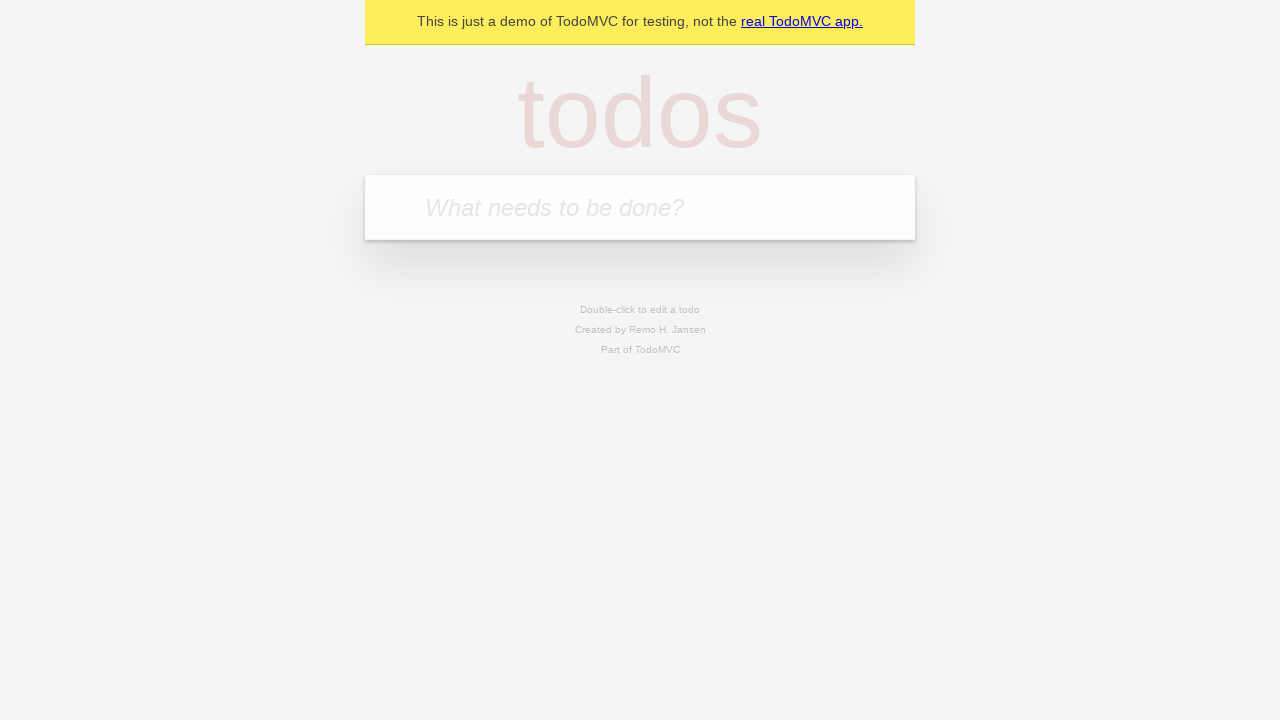

Filled first todo input with 'buy some cheese' on internal:attr=[placeholder="What needs to be done?"i]
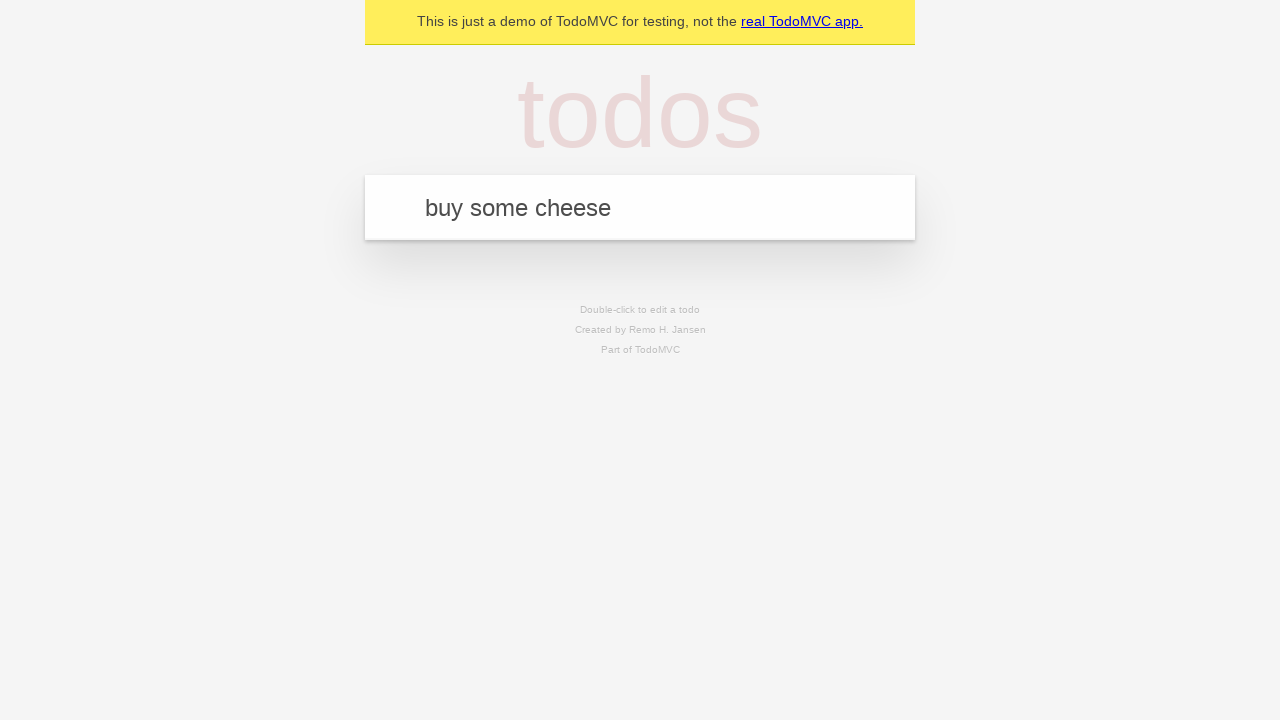

Pressed Enter to add first todo on internal:attr=[placeholder="What needs to be done?"i]
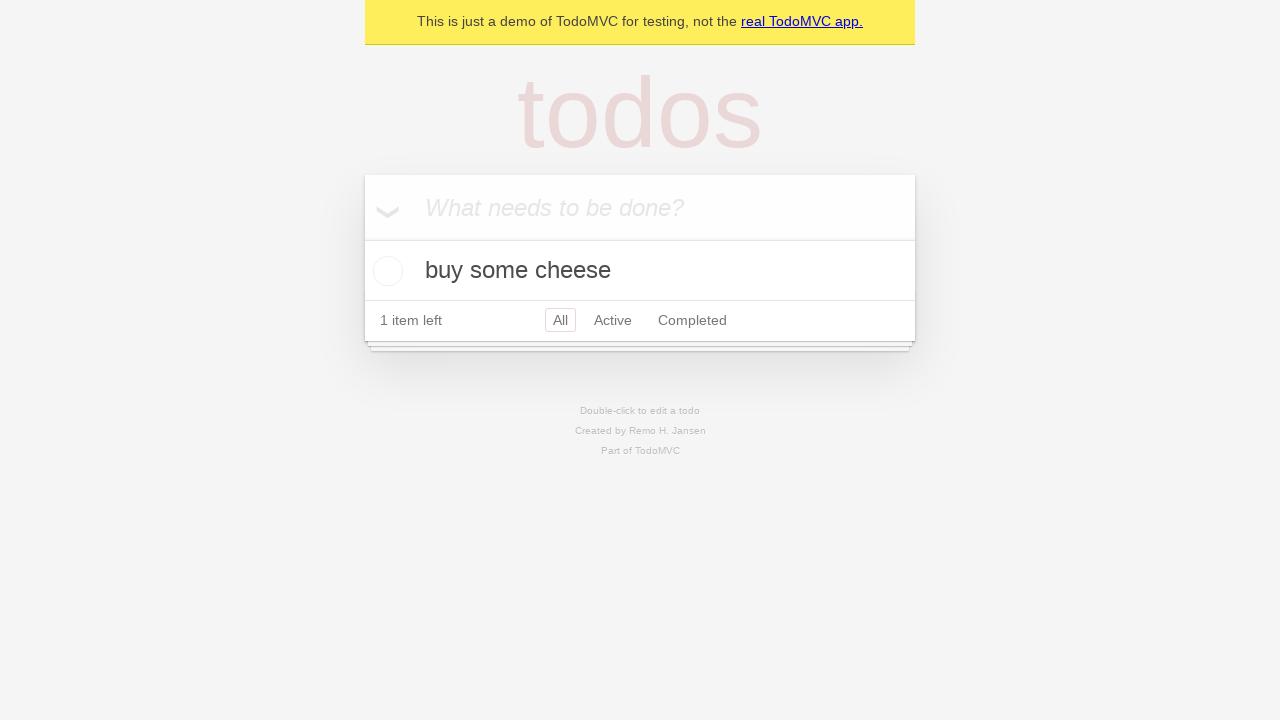

Filled second todo input with 'feed the cat' on internal:attr=[placeholder="What needs to be done?"i]
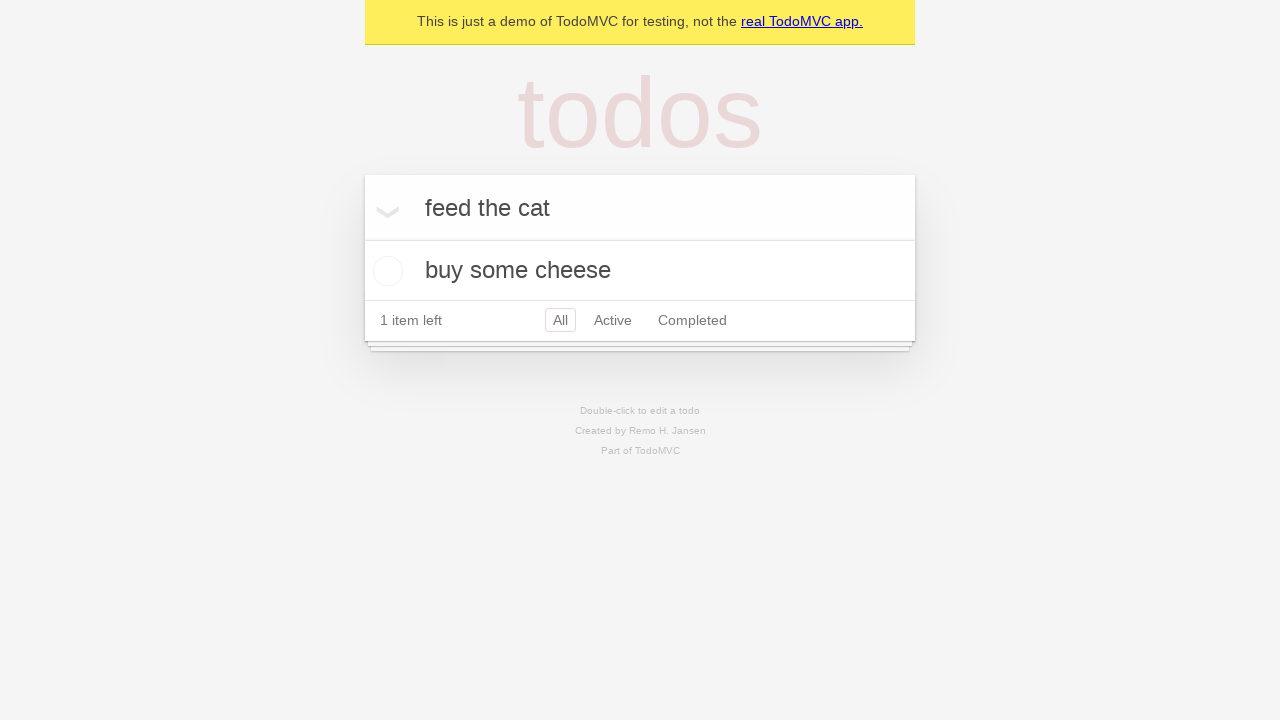

Pressed Enter to add second todo on internal:attr=[placeholder="What needs to be done?"i]
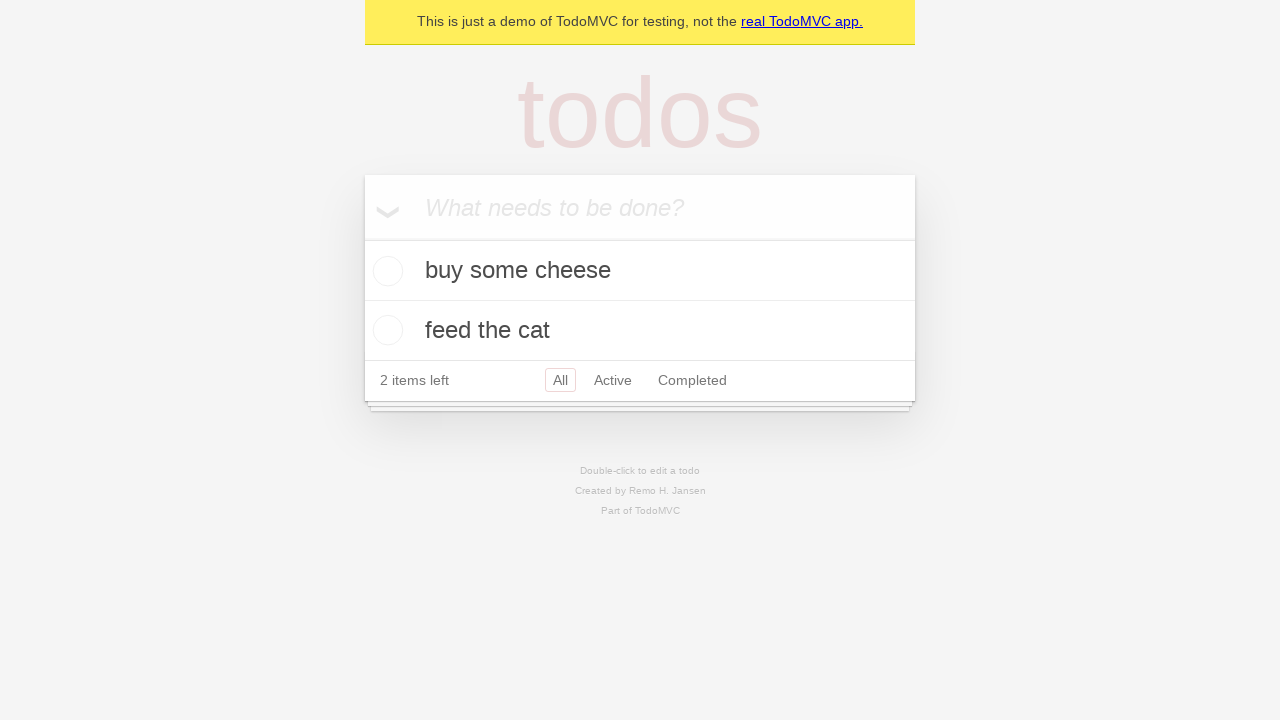

Filled third todo input with 'book a doctors appointment' on internal:attr=[placeholder="What needs to be done?"i]
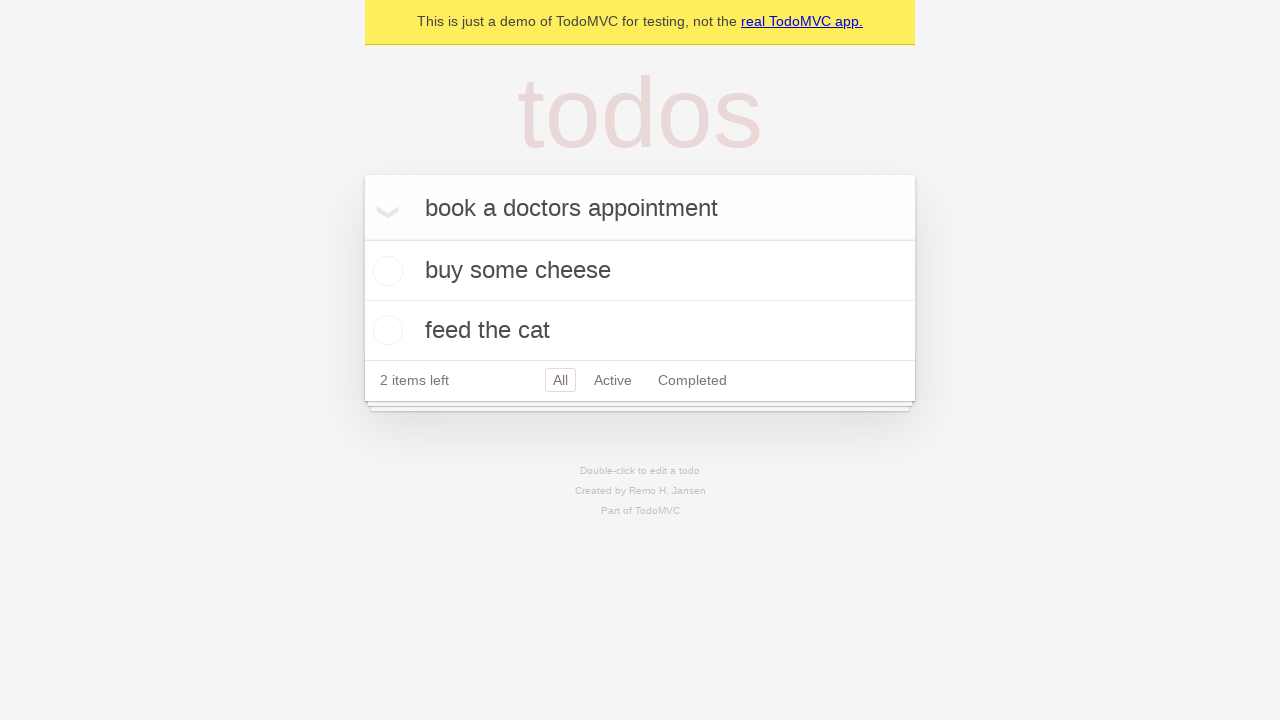

Pressed Enter to add third todo on internal:attr=[placeholder="What needs to be done?"i]
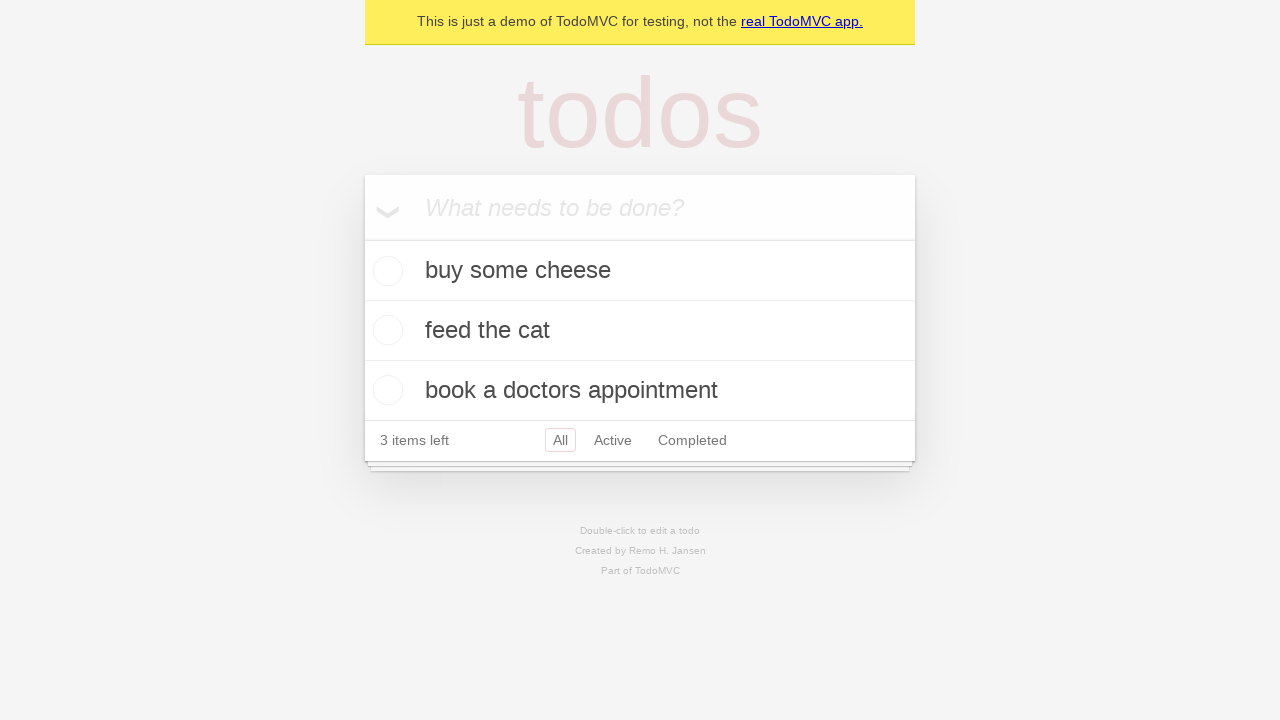

Checked the second todo item 'feed the cat' as completed at (385, 330) on internal:testid=[data-testid="todo-item"s] >> nth=1 >> internal:role=checkbox
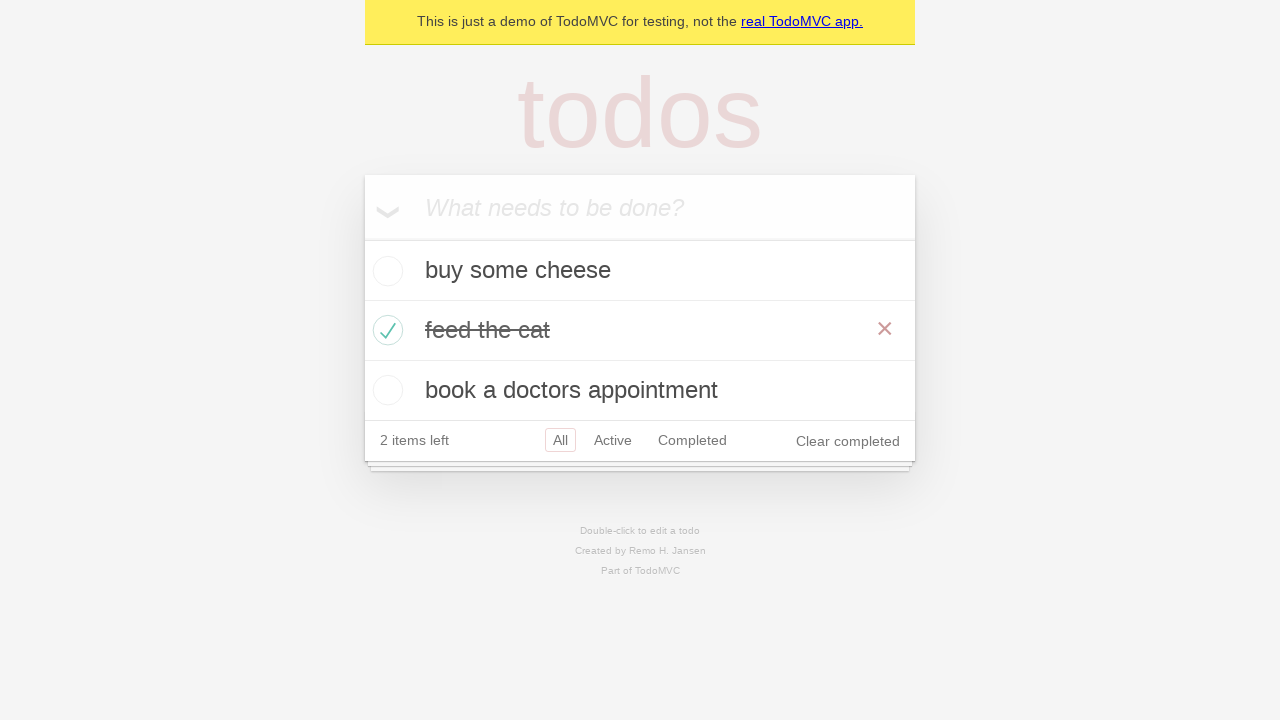

Clicked 'All' filter link to show all todos at (560, 440) on internal:role=link[name="All"i]
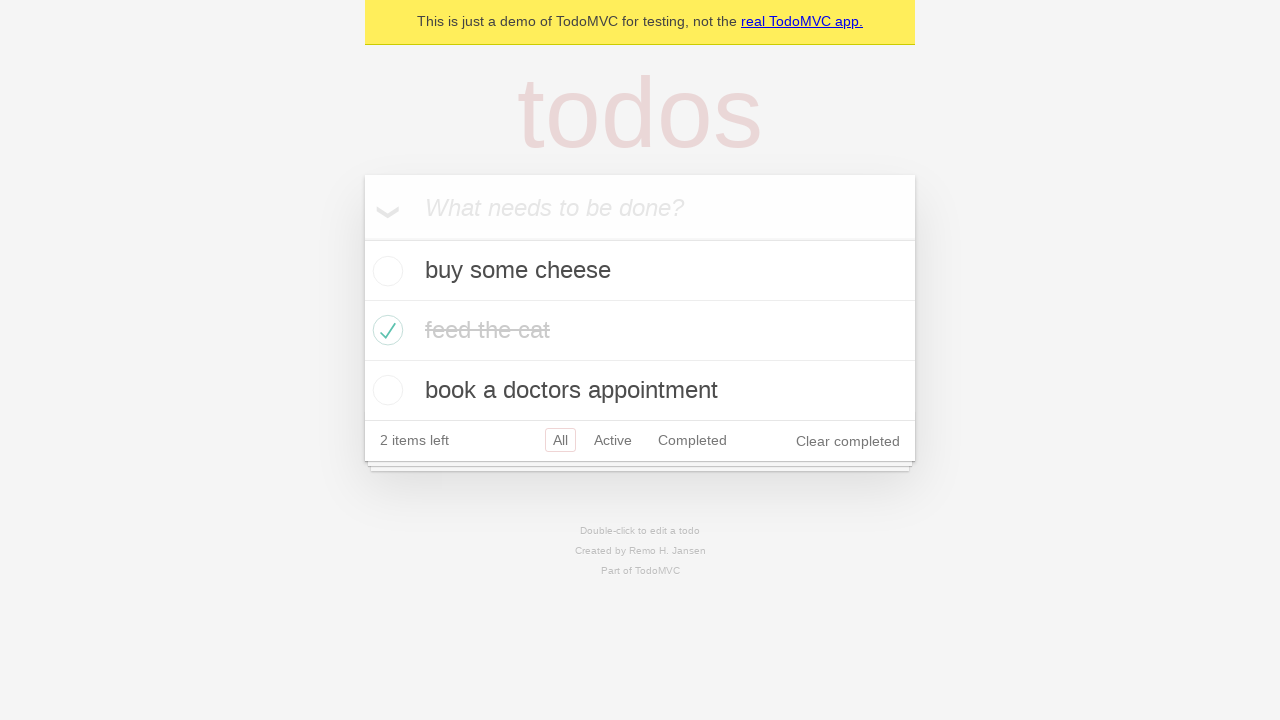

Clicked 'Active' filter link to show only active todos at (613, 440) on internal:role=link[name="Active"i]
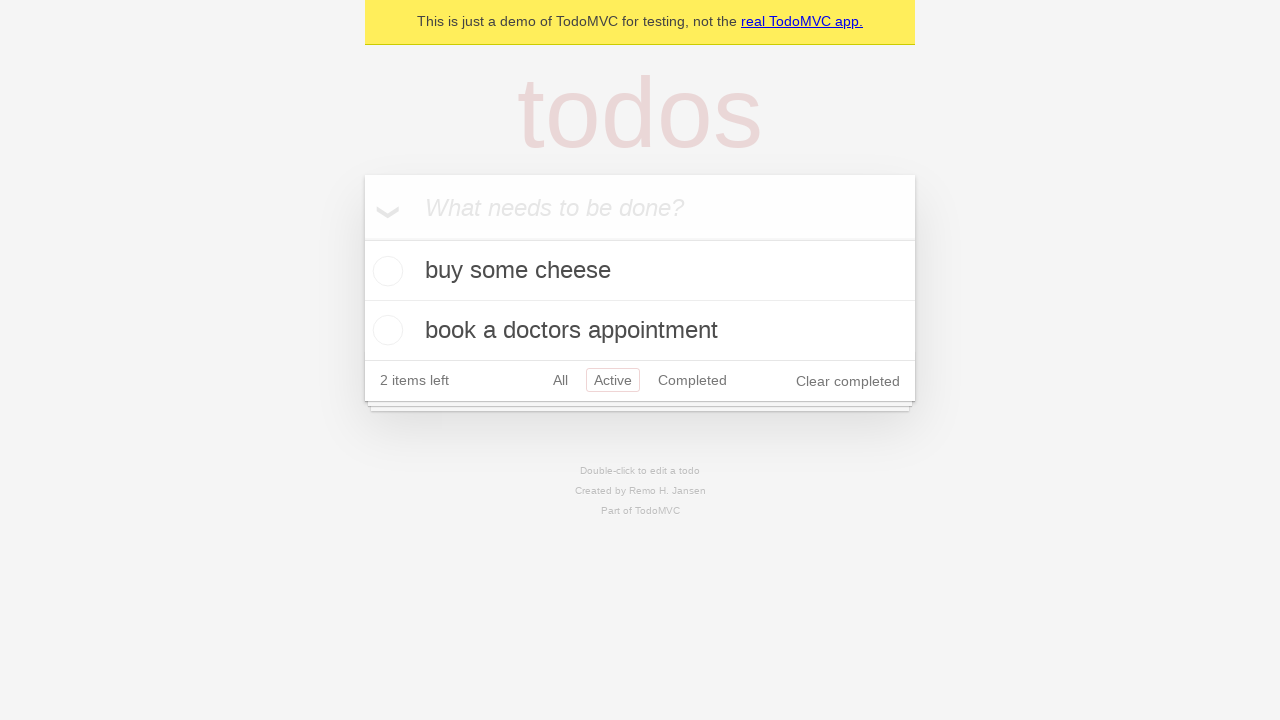

Clicked 'Completed' filter link to show only completed todos at (692, 380) on internal:role=link[name="Completed"i]
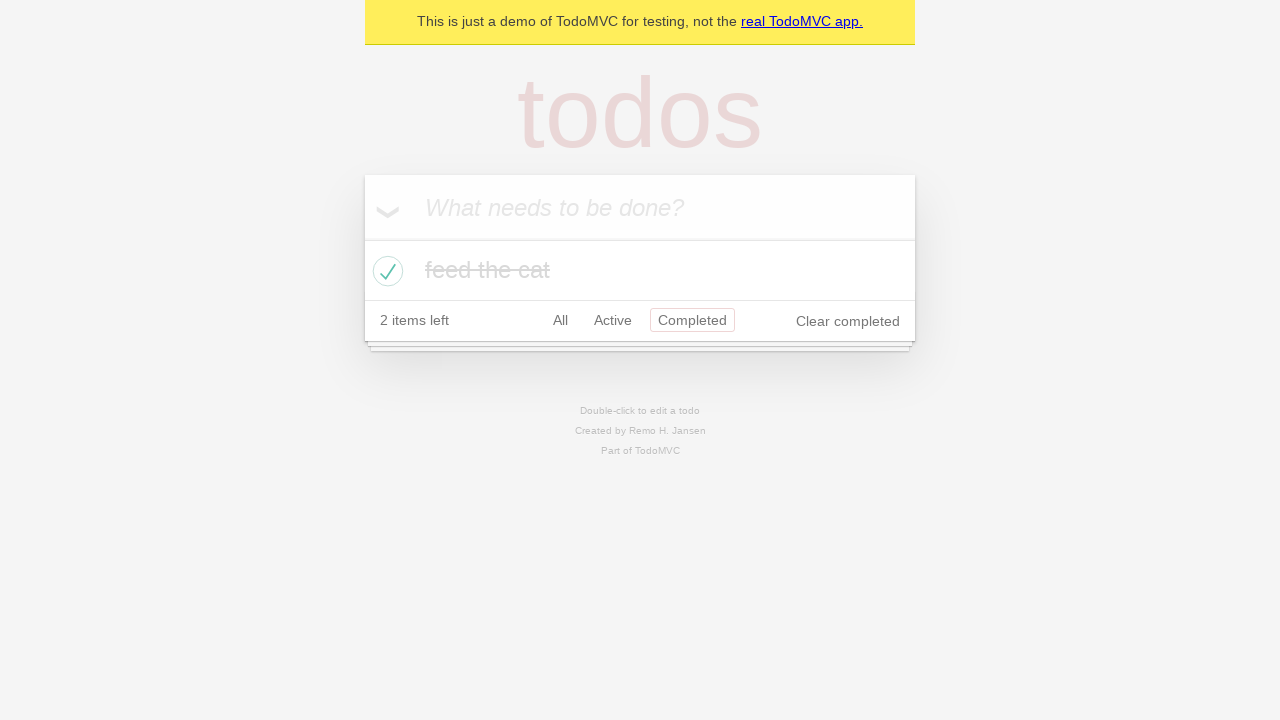

Clicked back button to navigate to previous filter (Active)
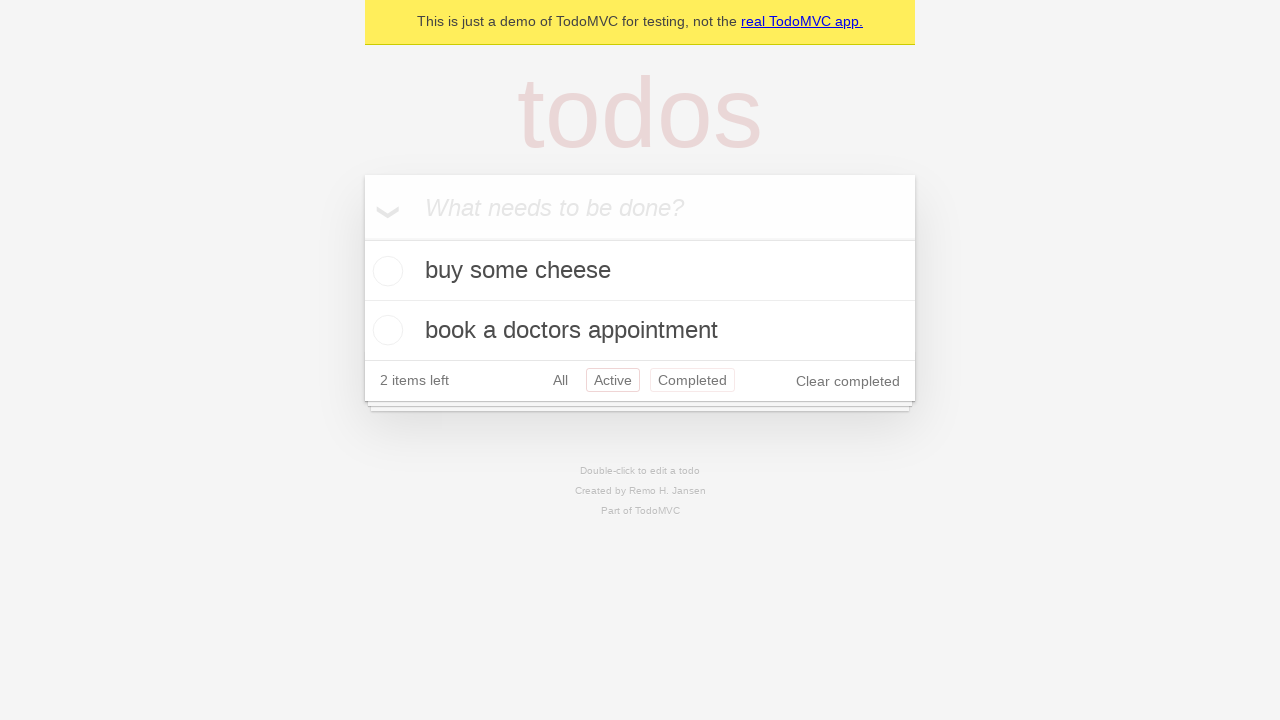

Clicked back button to navigate to previous filter (All)
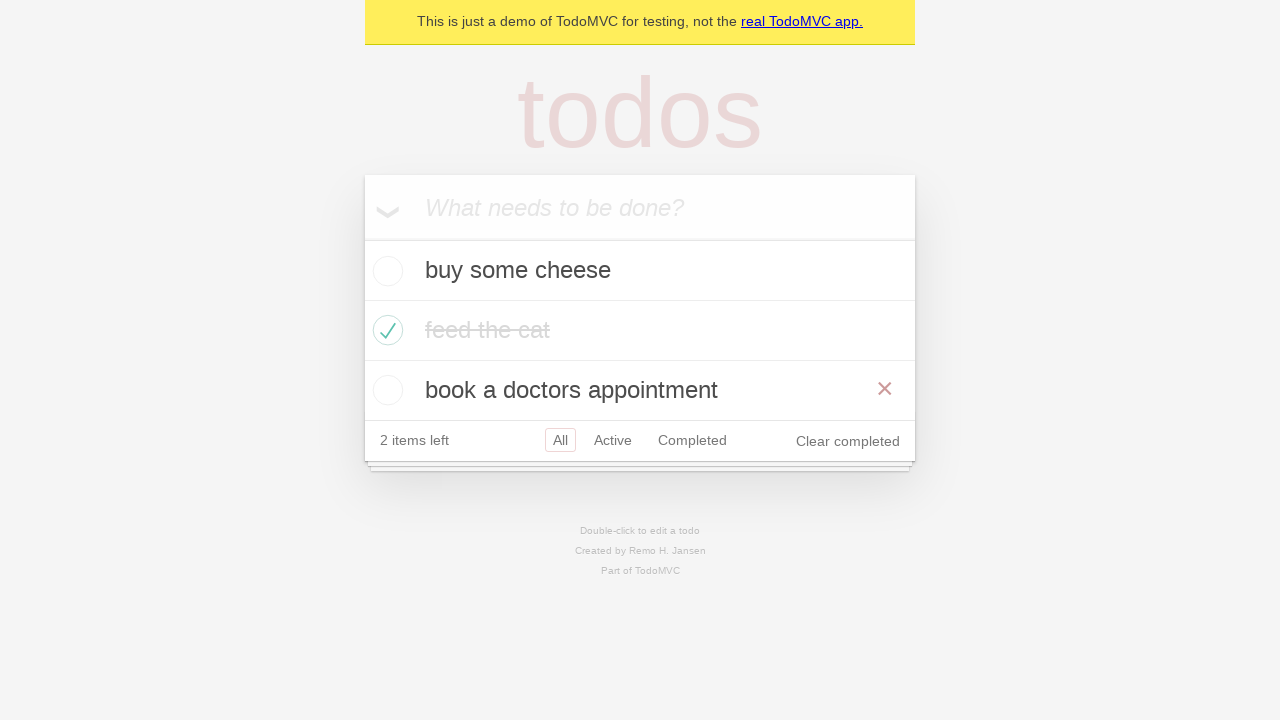

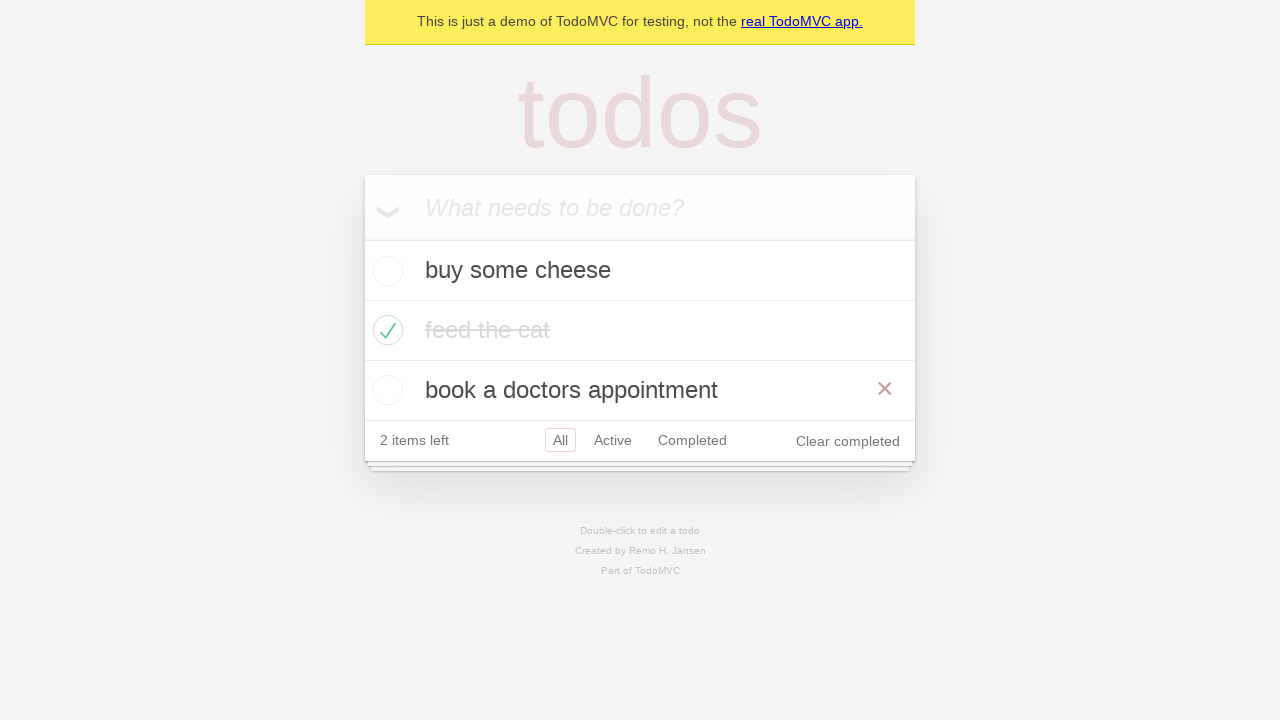